Verifies the advanced map icon placer tool loads successfully and returns valid content

Starting URL: https://heroesoftime.online/assets/MAP_ICON_PLACER_ADVANCED.html

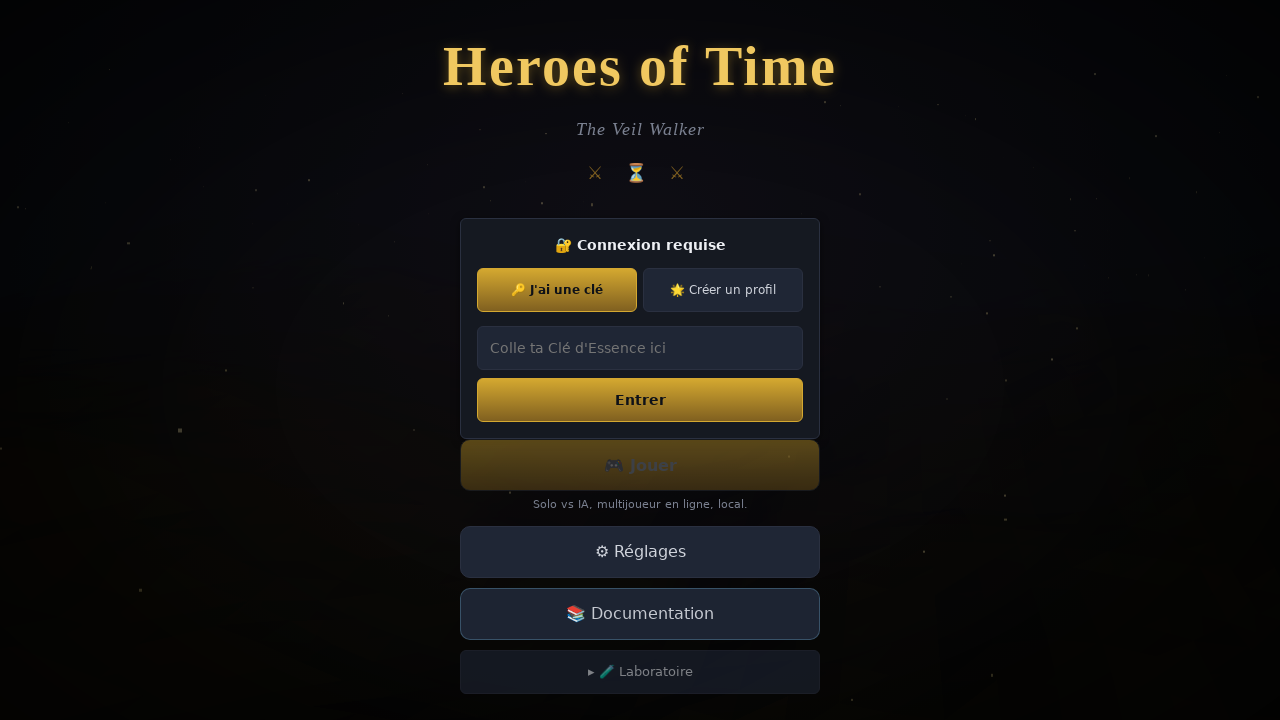

Waited for page to reach domcontentloaded state
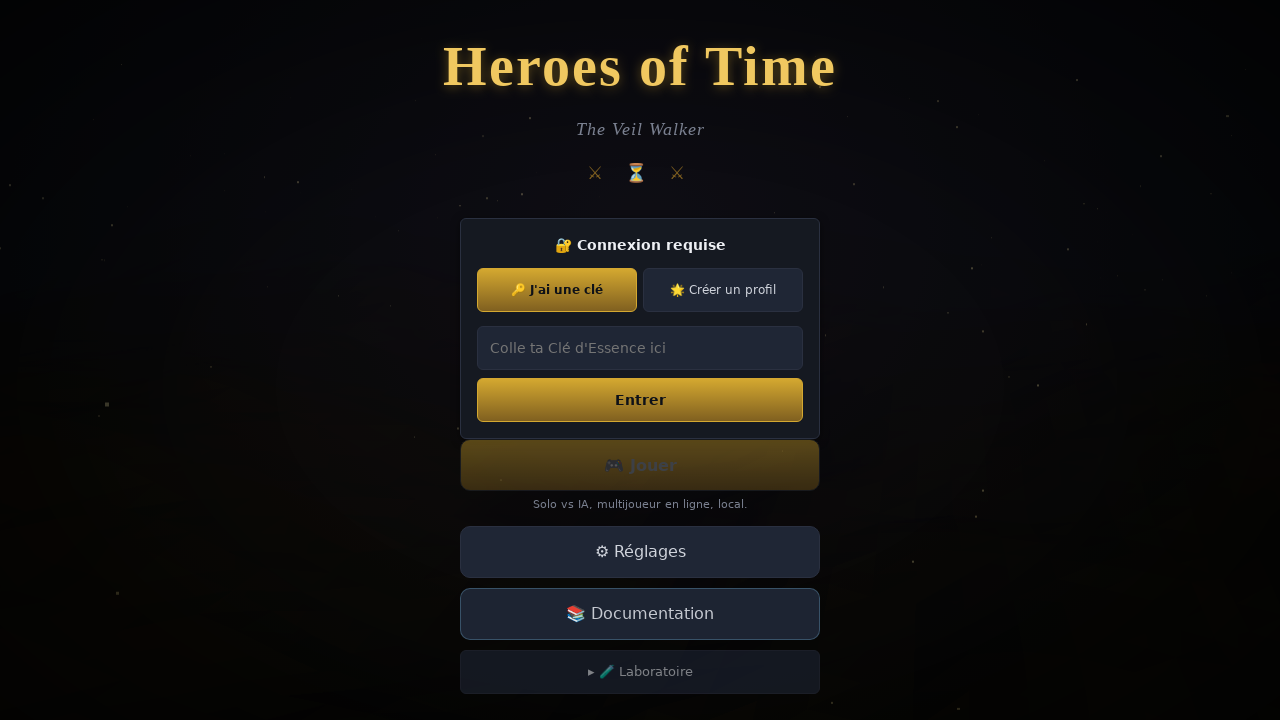

Verified page content exists and is valid (>200 characters)
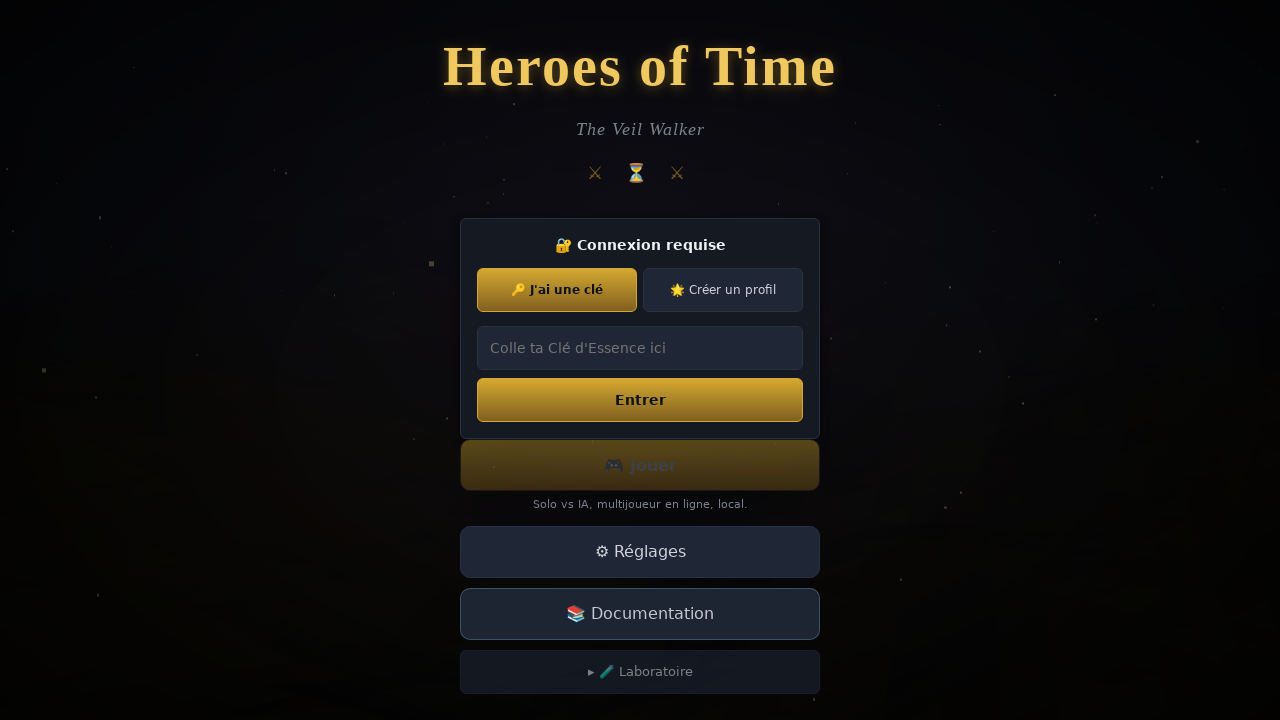

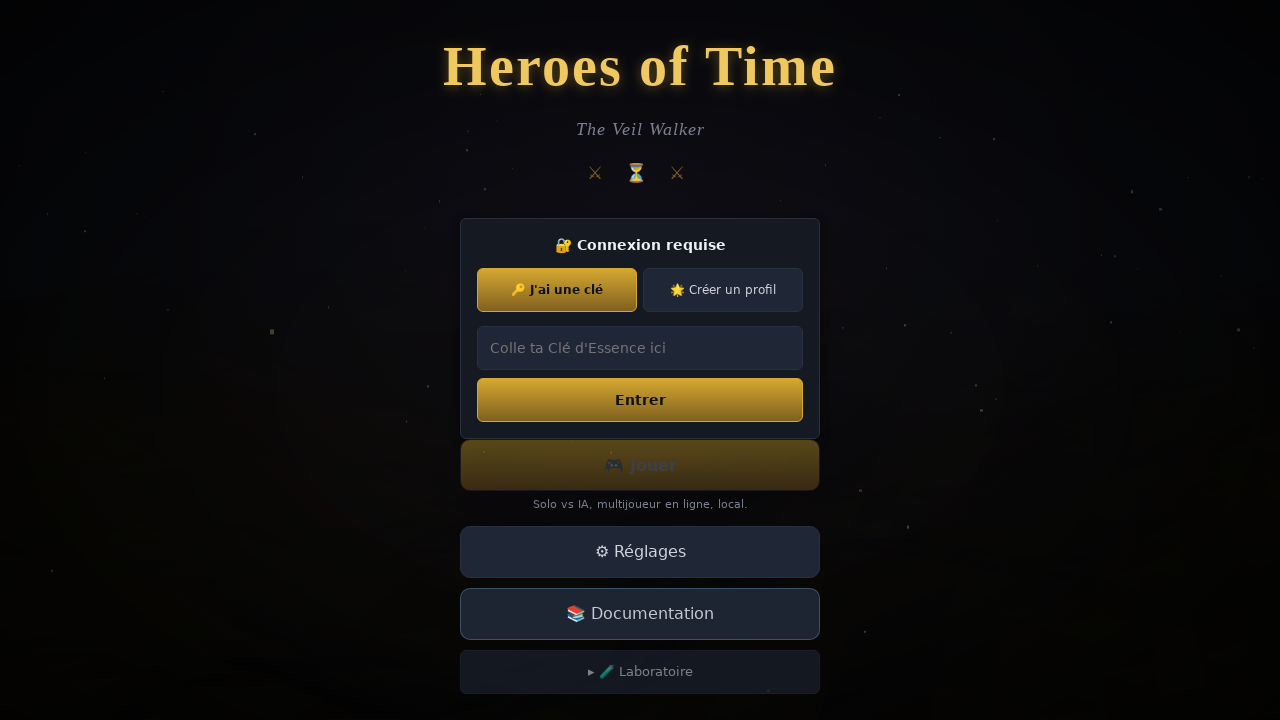